Tests that the browser back button works correctly with filter navigation.

Starting URL: https://demo.playwright.dev/todomvc

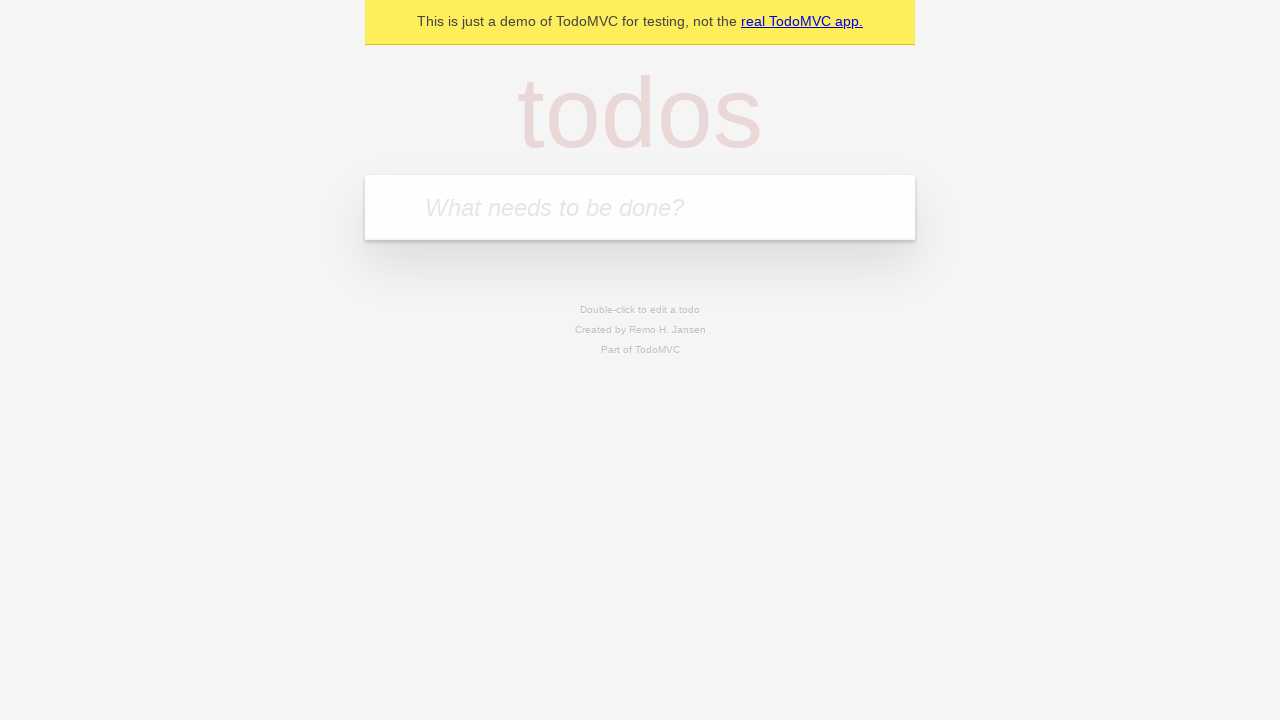

Filled new todo field with 'buy some cheese' on .new-todo
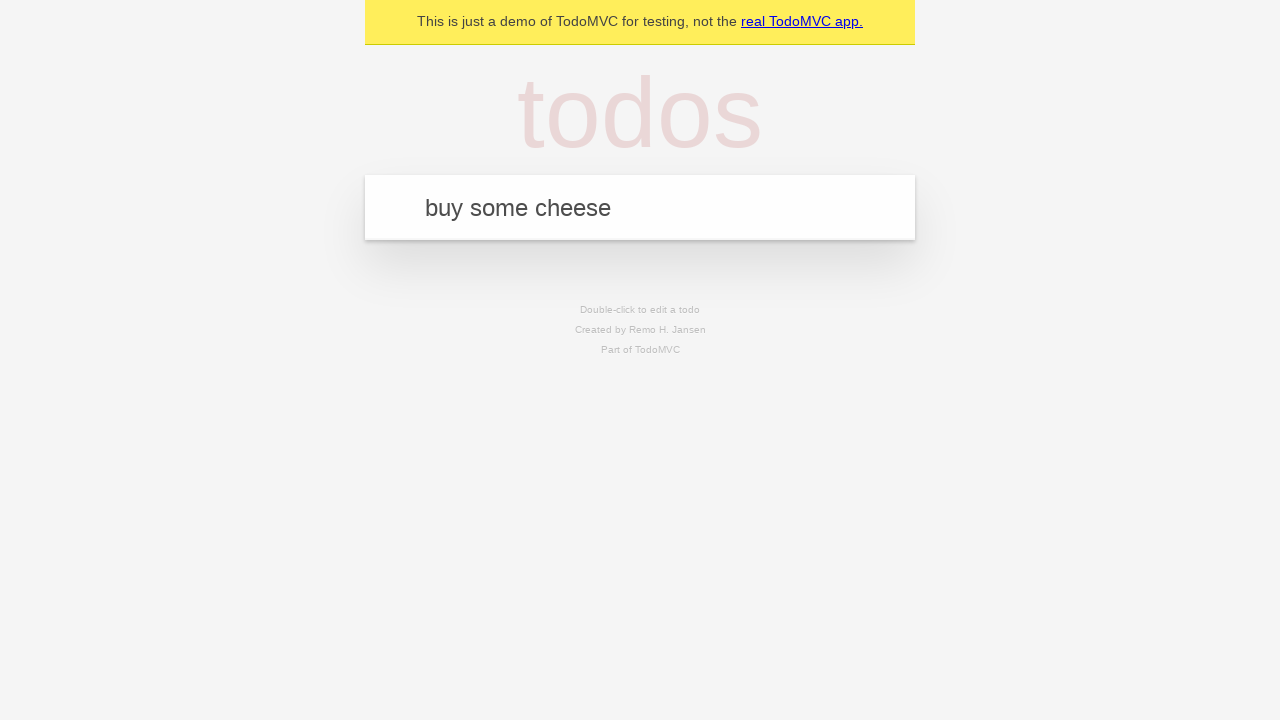

Pressed Enter to create first todo on .new-todo
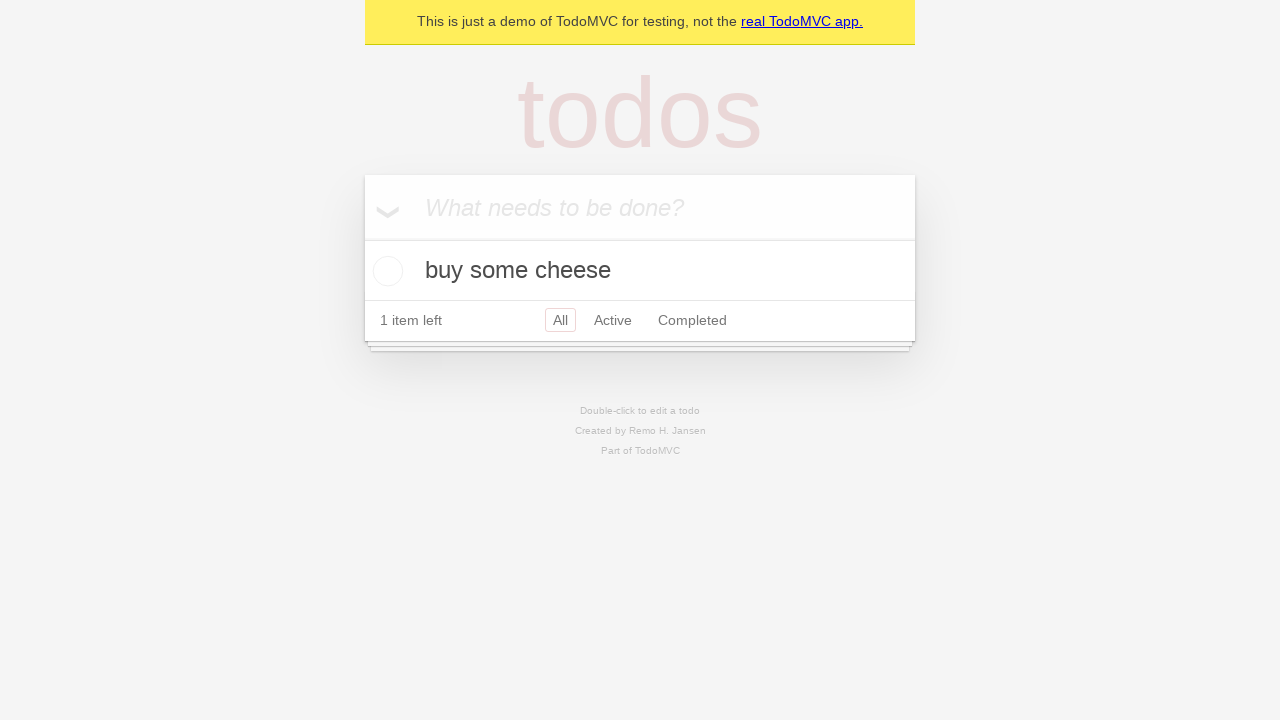

Filled new todo field with 'feed the cat' on .new-todo
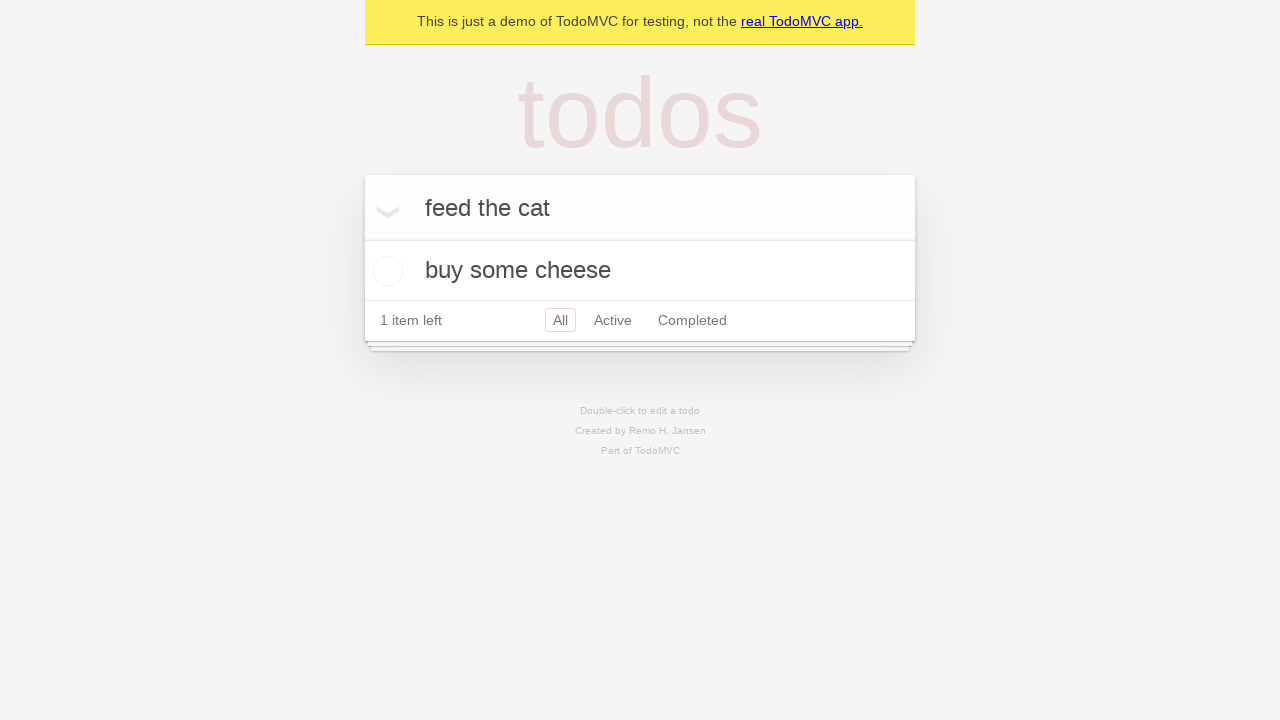

Pressed Enter to create second todo on .new-todo
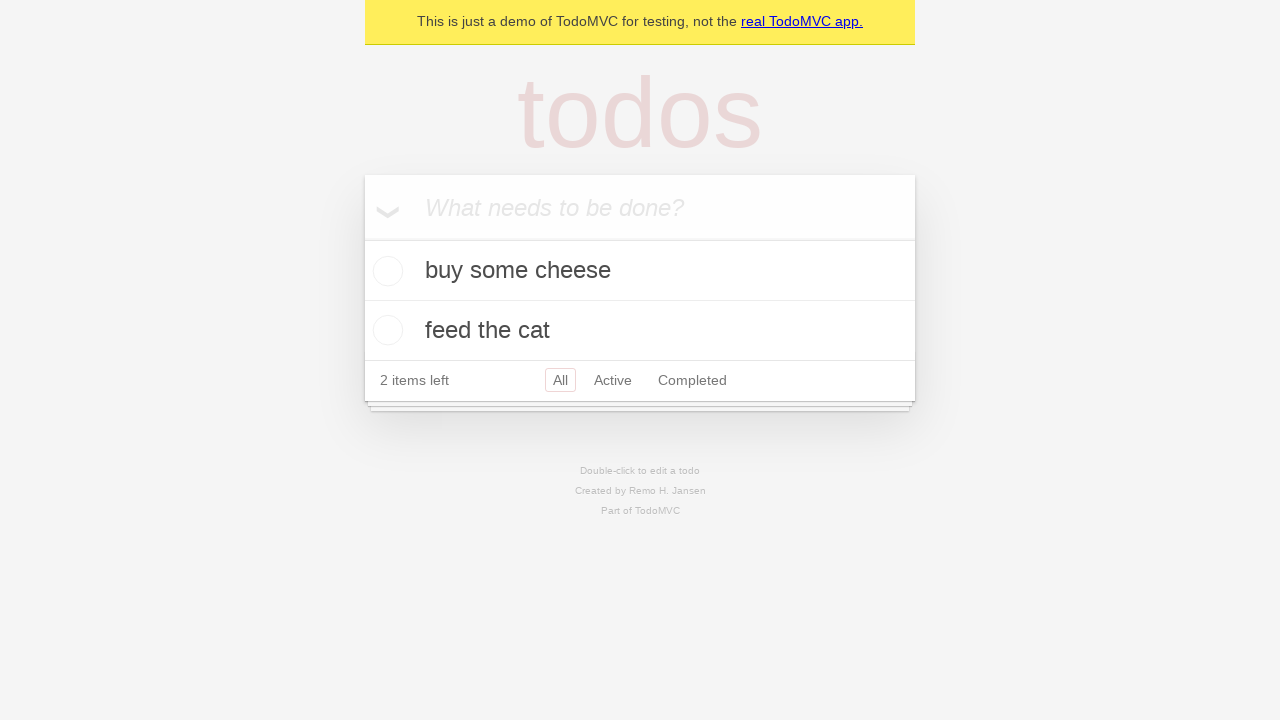

Filled new todo field with 'book a doctors appointment' on .new-todo
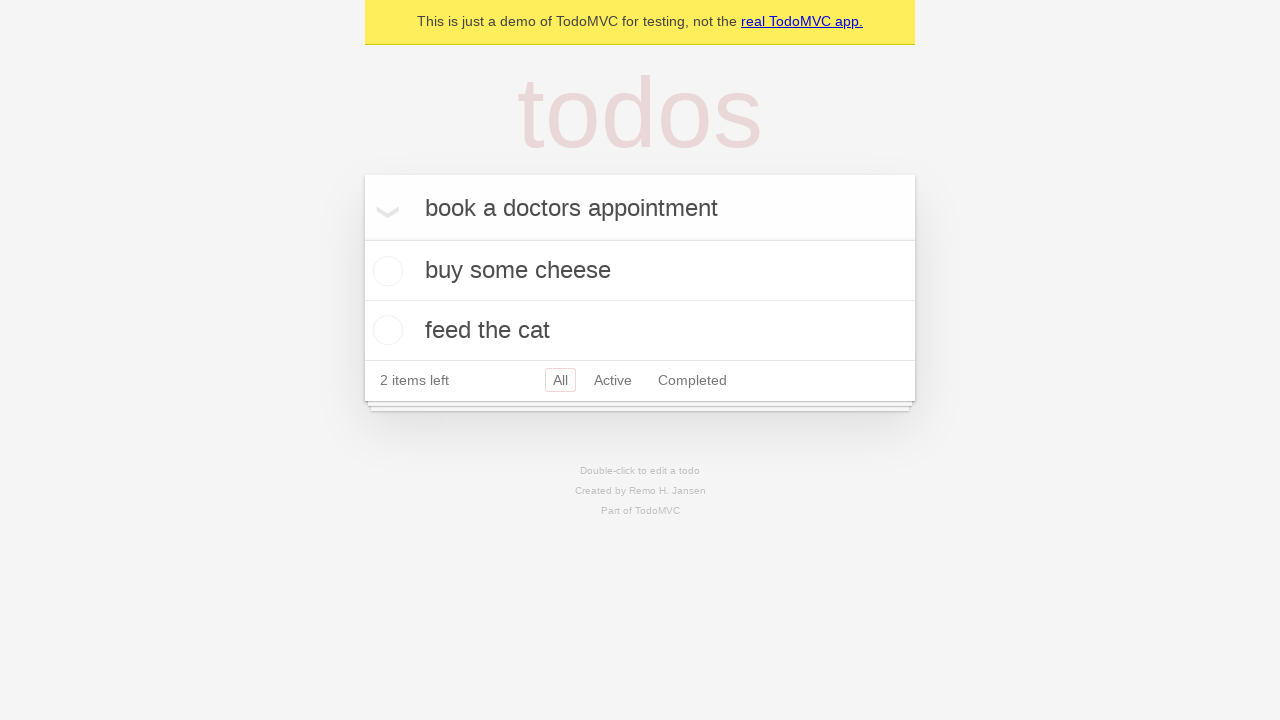

Pressed Enter to create third todo on .new-todo
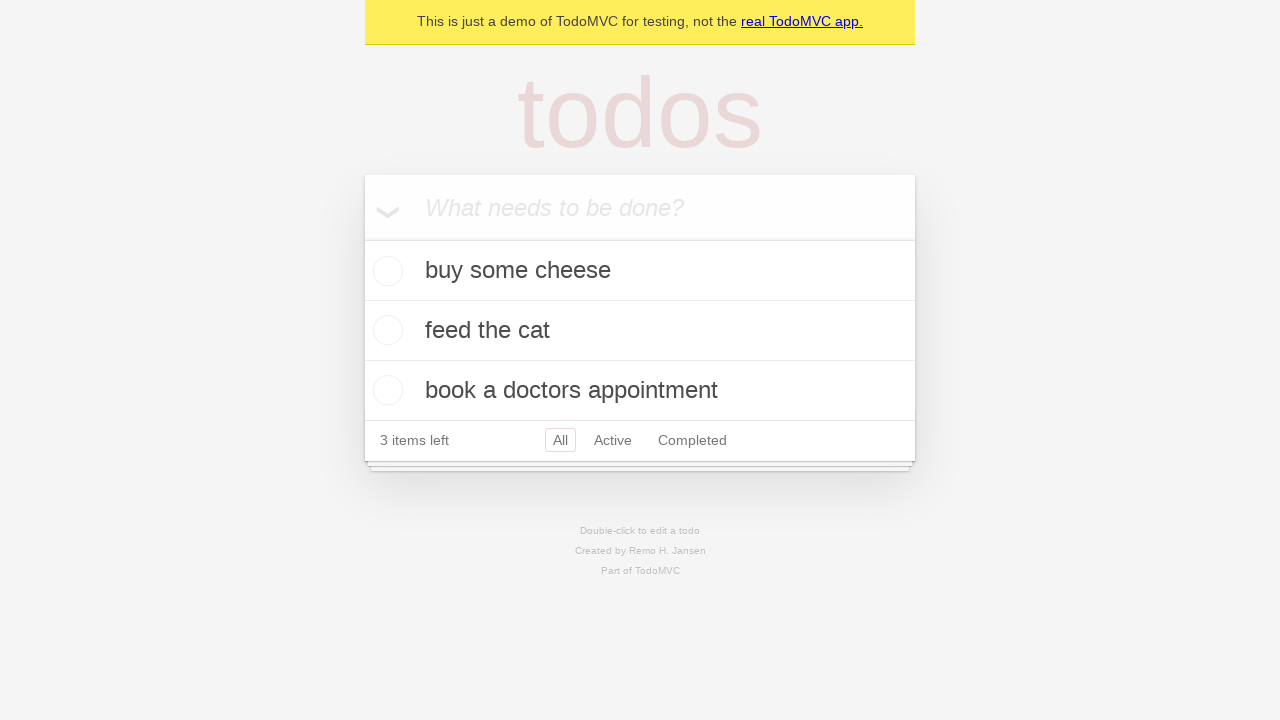

Marked second todo as completed at (385, 330) on .todo-list li .toggle >> nth=1
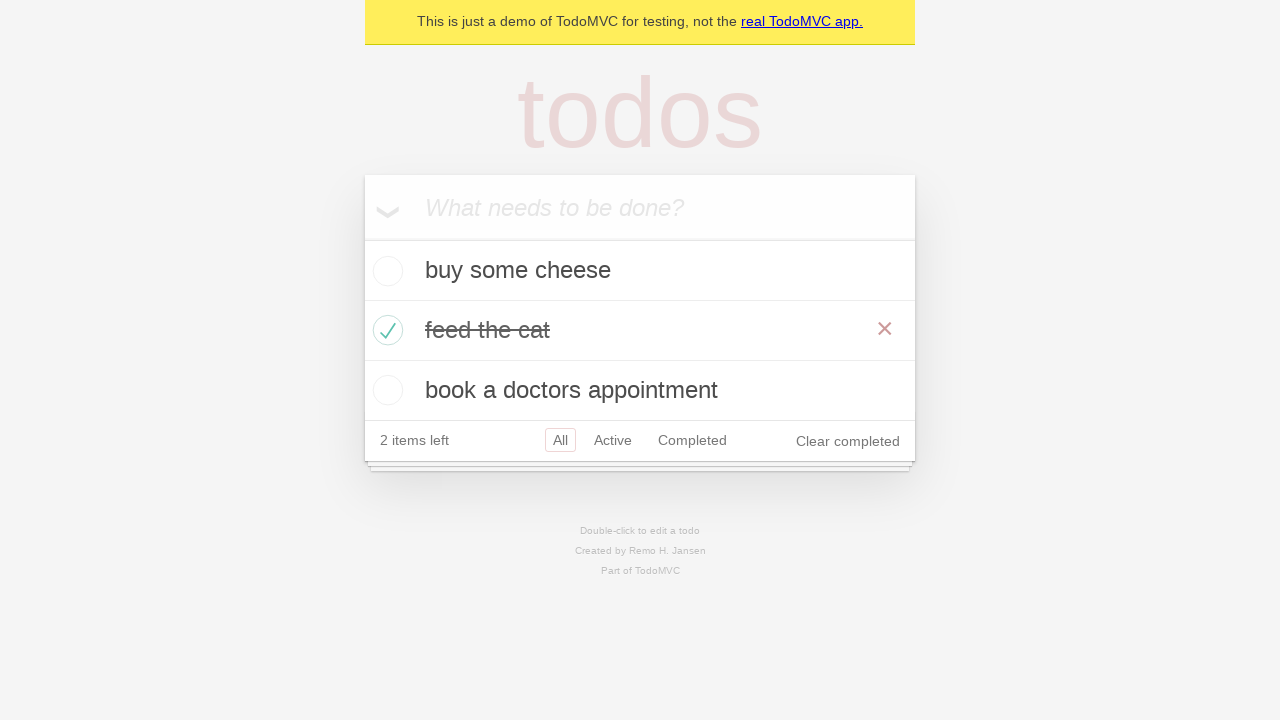

Clicked 'All' filter link at (560, 440) on internal:role=link[name="All"i]
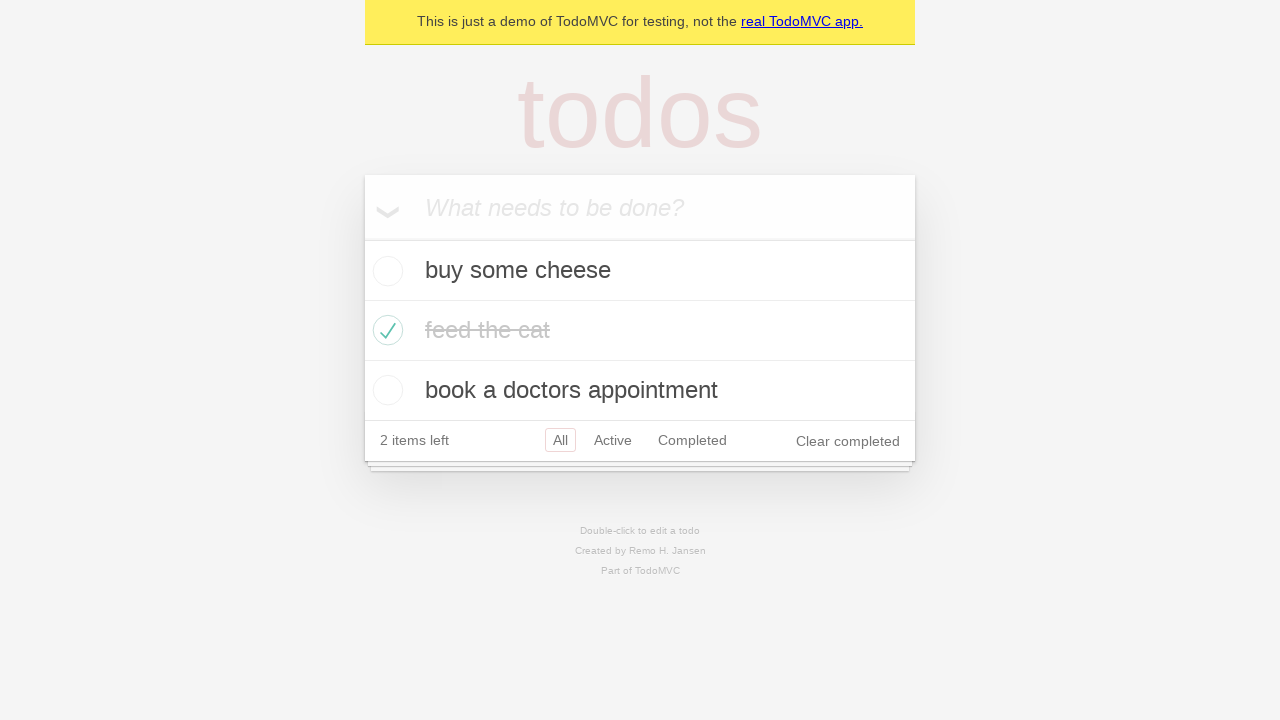

Clicked 'Active' filter link at (613, 440) on internal:role=link[name="Active"i]
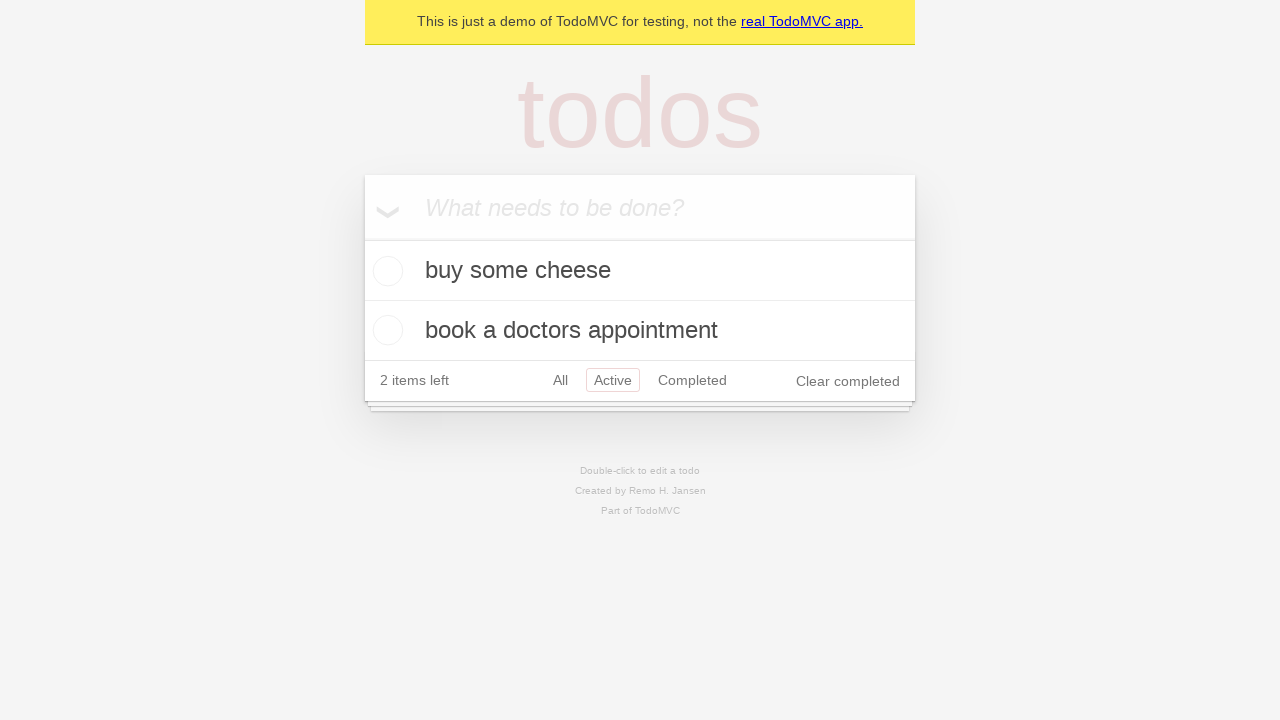

Clicked 'Completed' filter link at (692, 380) on internal:role=link[name="Completed"i]
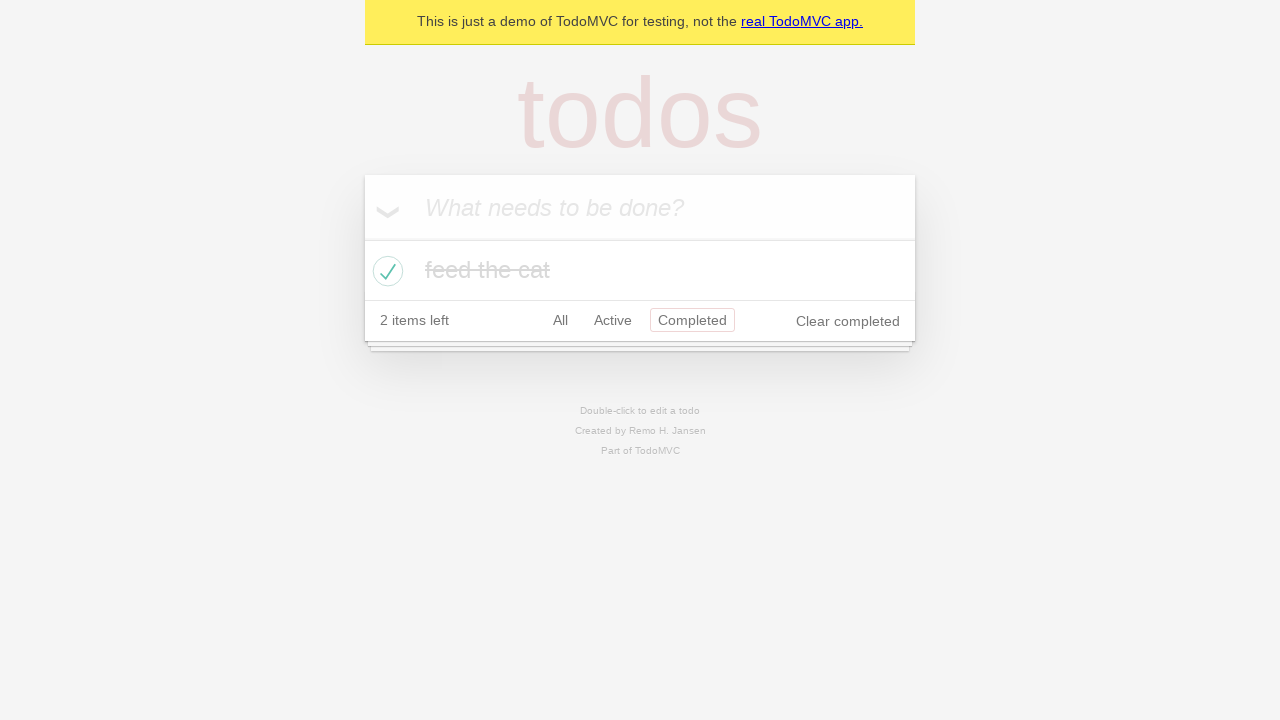

Pressed browser back button to return to Active filter
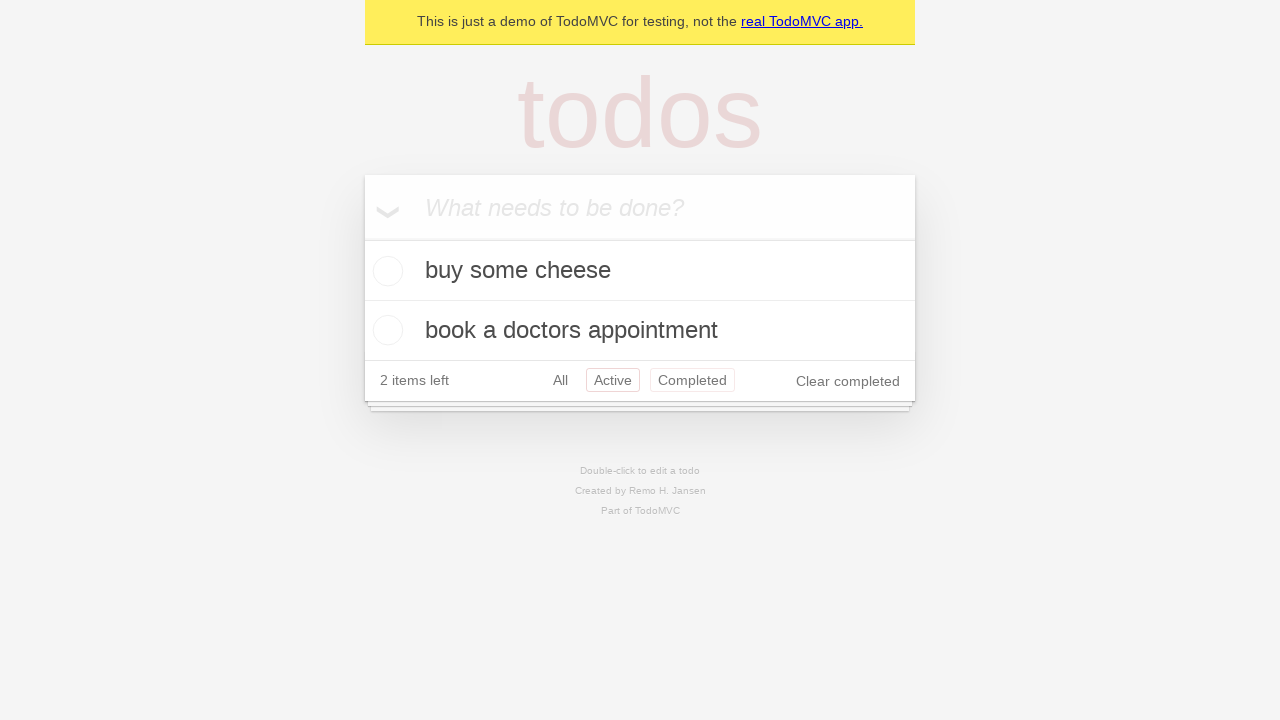

Pressed browser back button to return to All filter
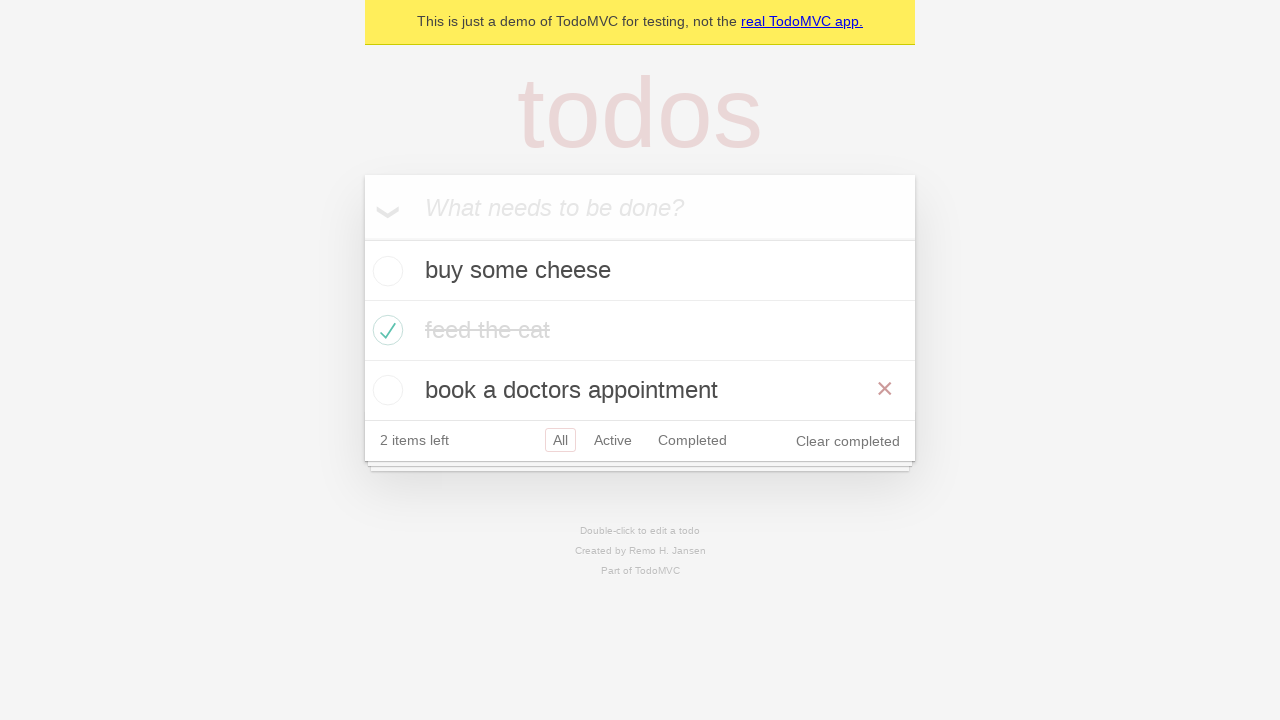

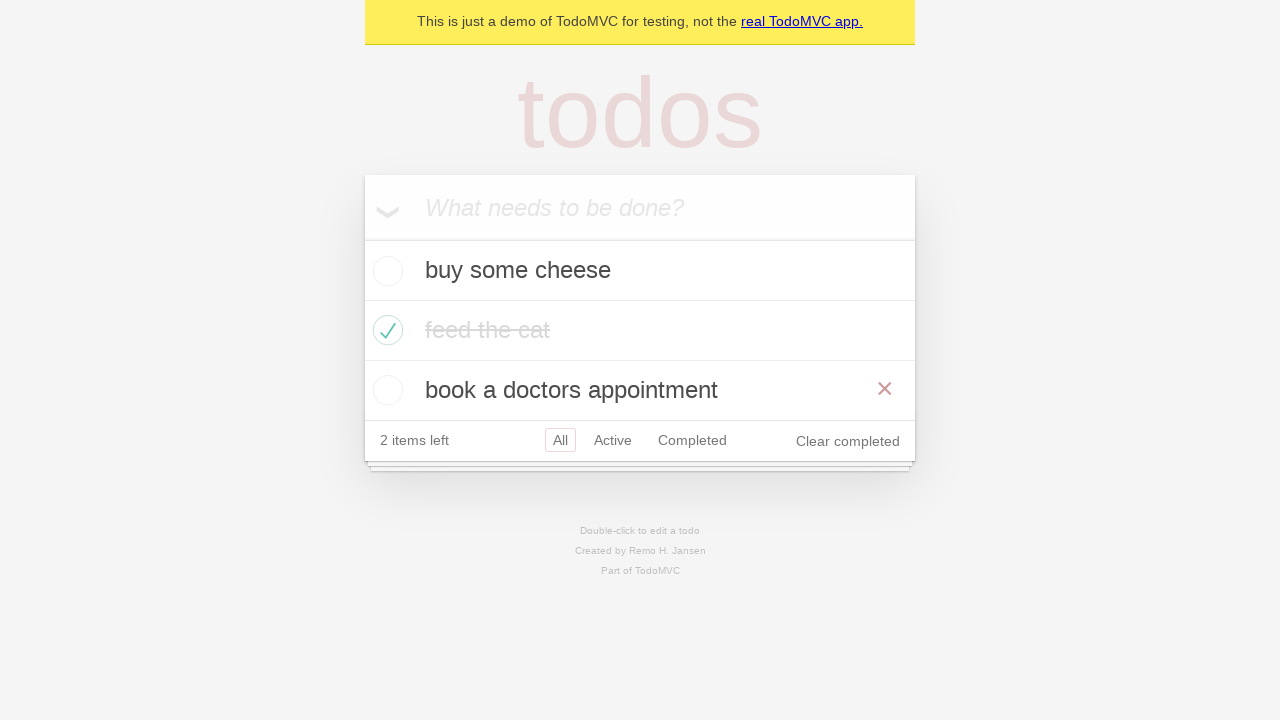